Tests a math exercise form by reading a value from the page, calculating the result using a logarithmic formula, filling in the answer, checking required checkboxes, and submitting the form.

Starting URL: http://suninjuly.github.io/math.html

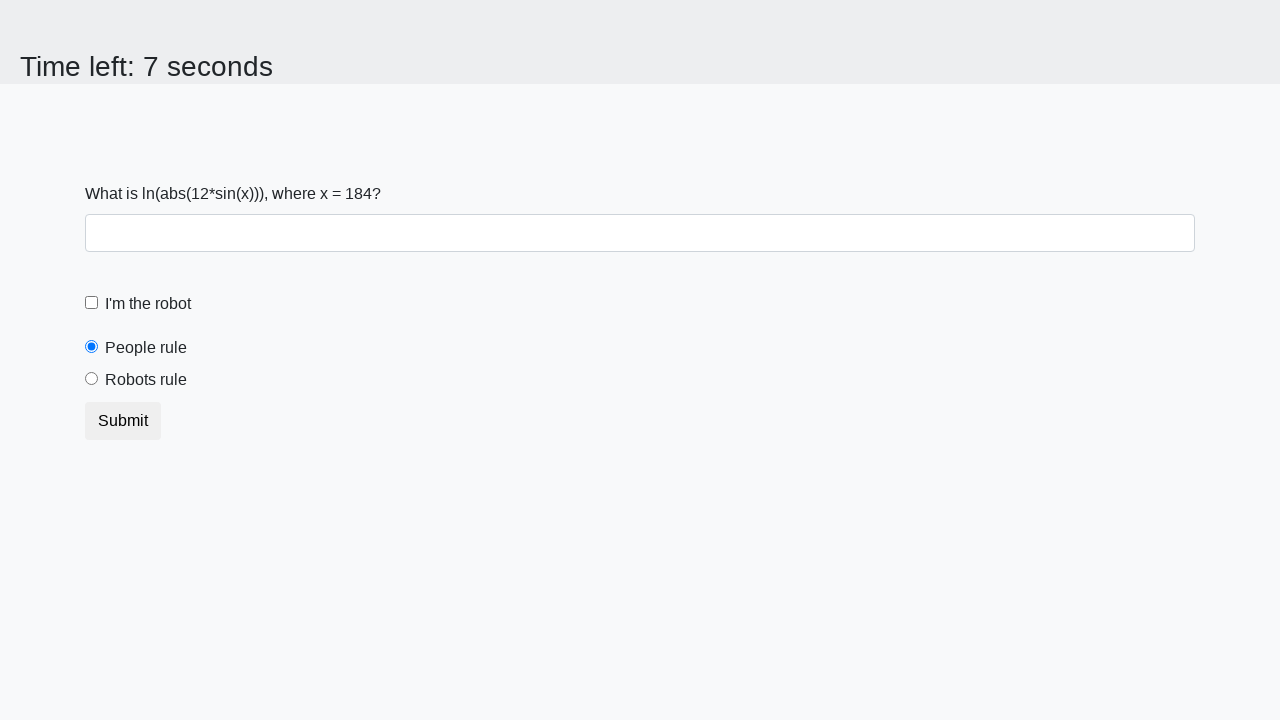

Located the X value input element
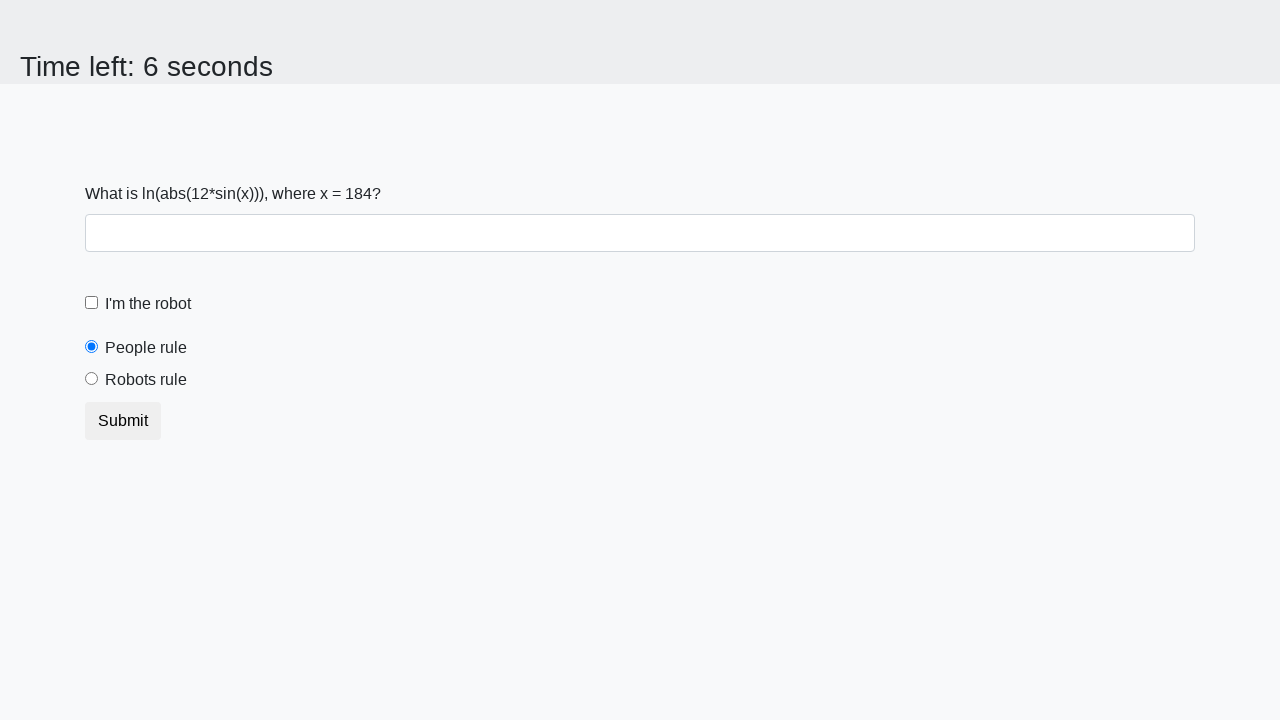

Extracted X value from page: 184
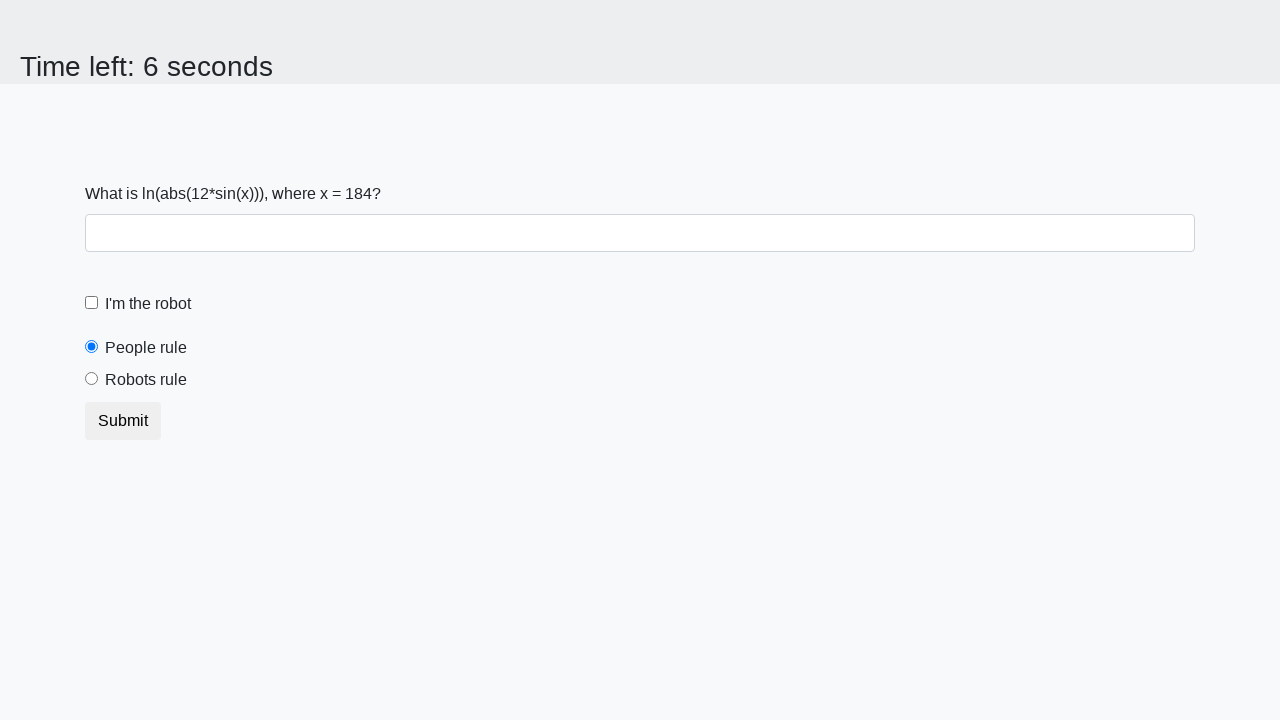

Calculated logarithmic result: 2.461212531409222
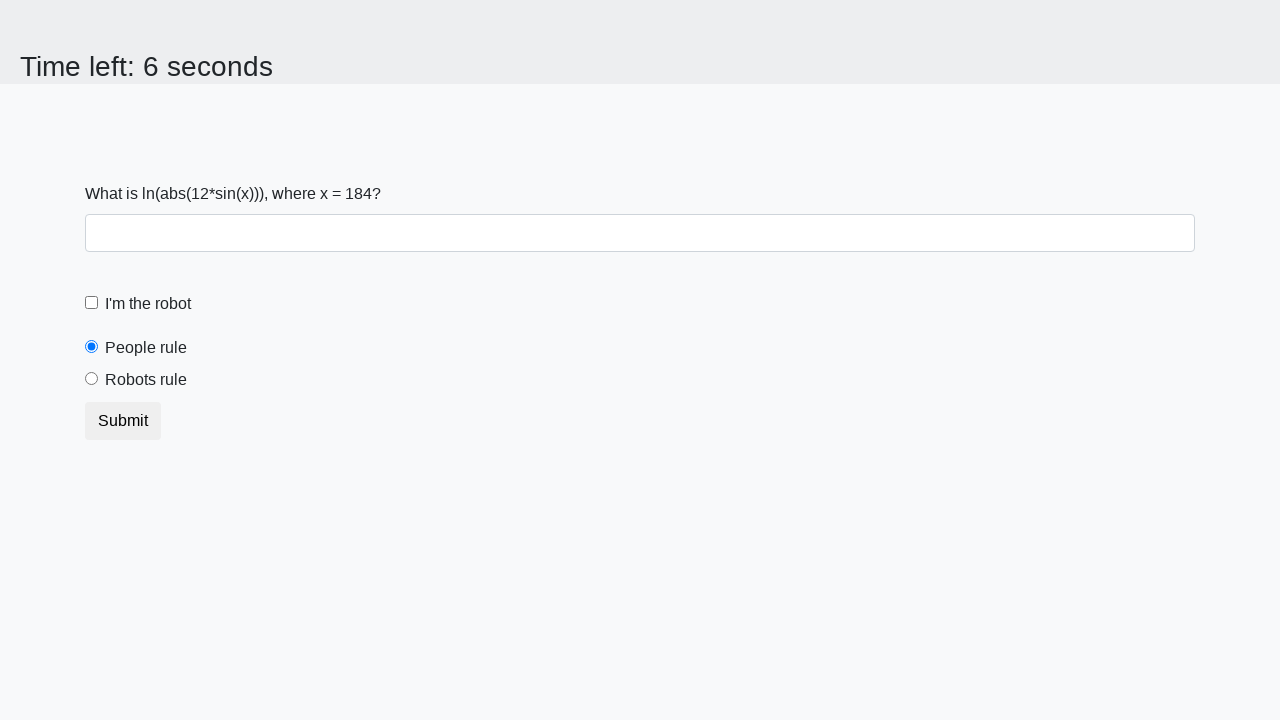

Filled answer field with calculated value: 2.461212531409222 on #answer
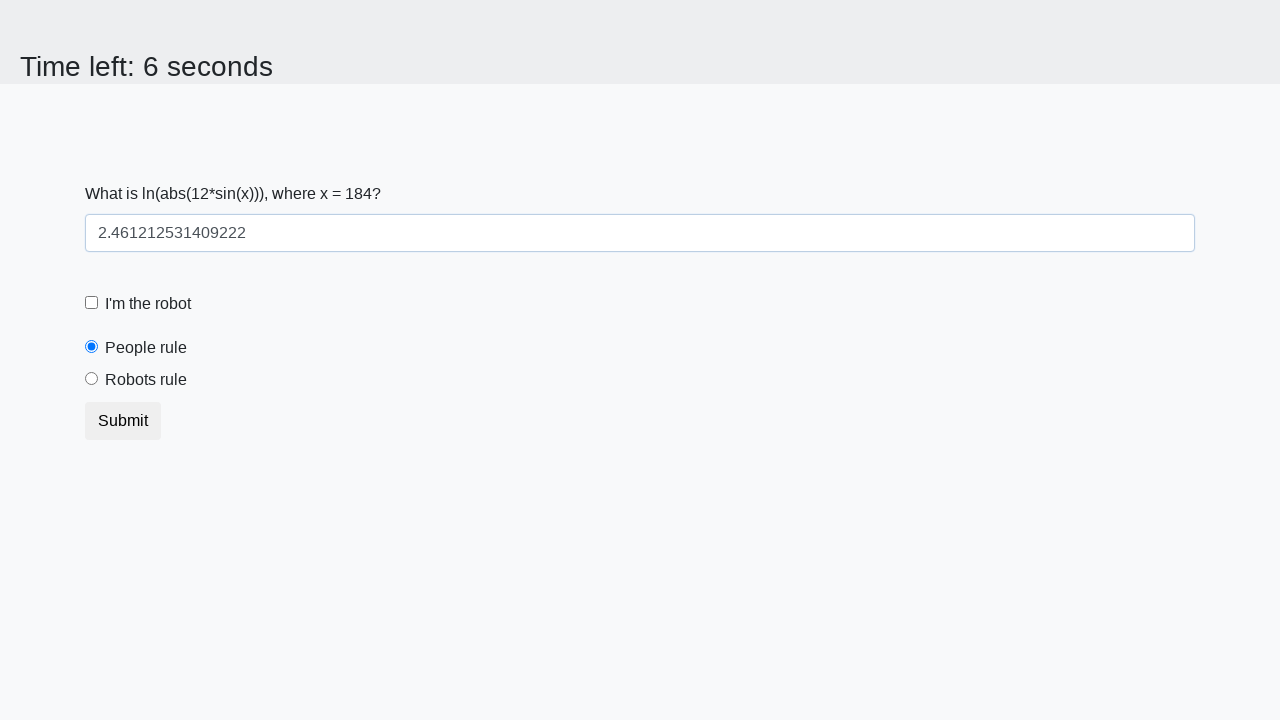

Checked the robot checkbox at (92, 303) on #robotCheckbox
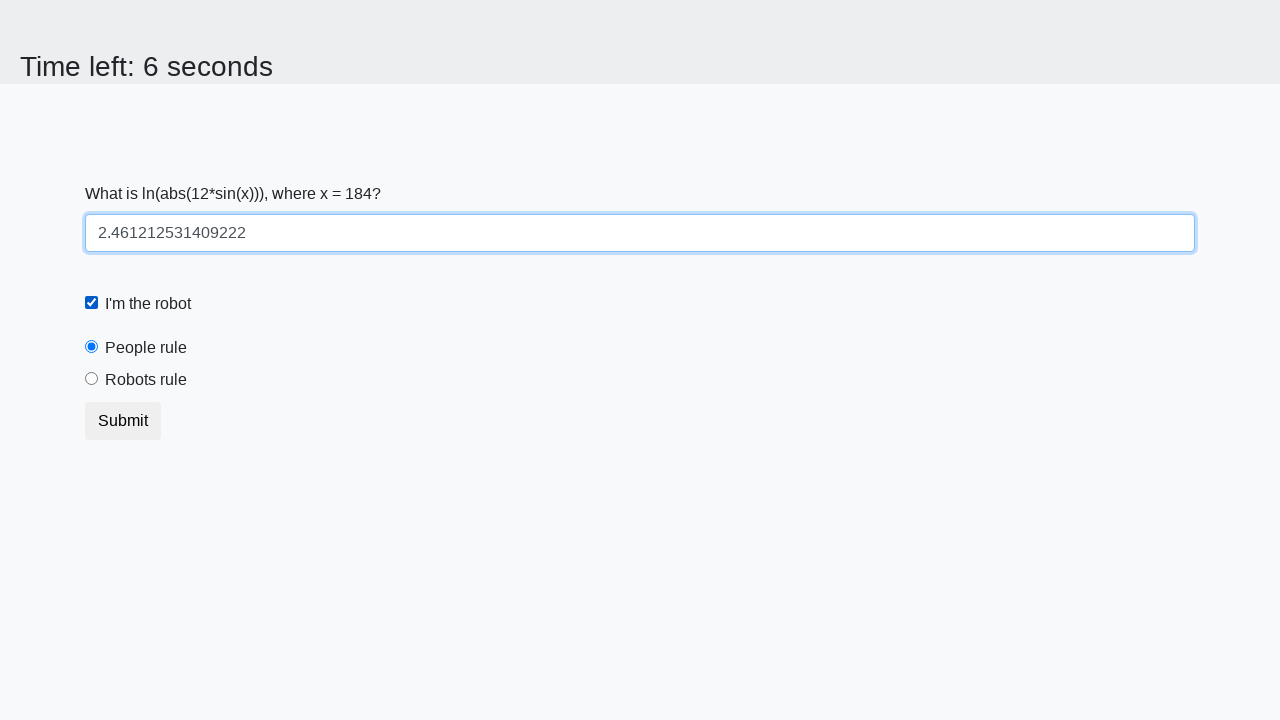

Selected the 'robots' radio button option at (92, 379) on [value="robots"]
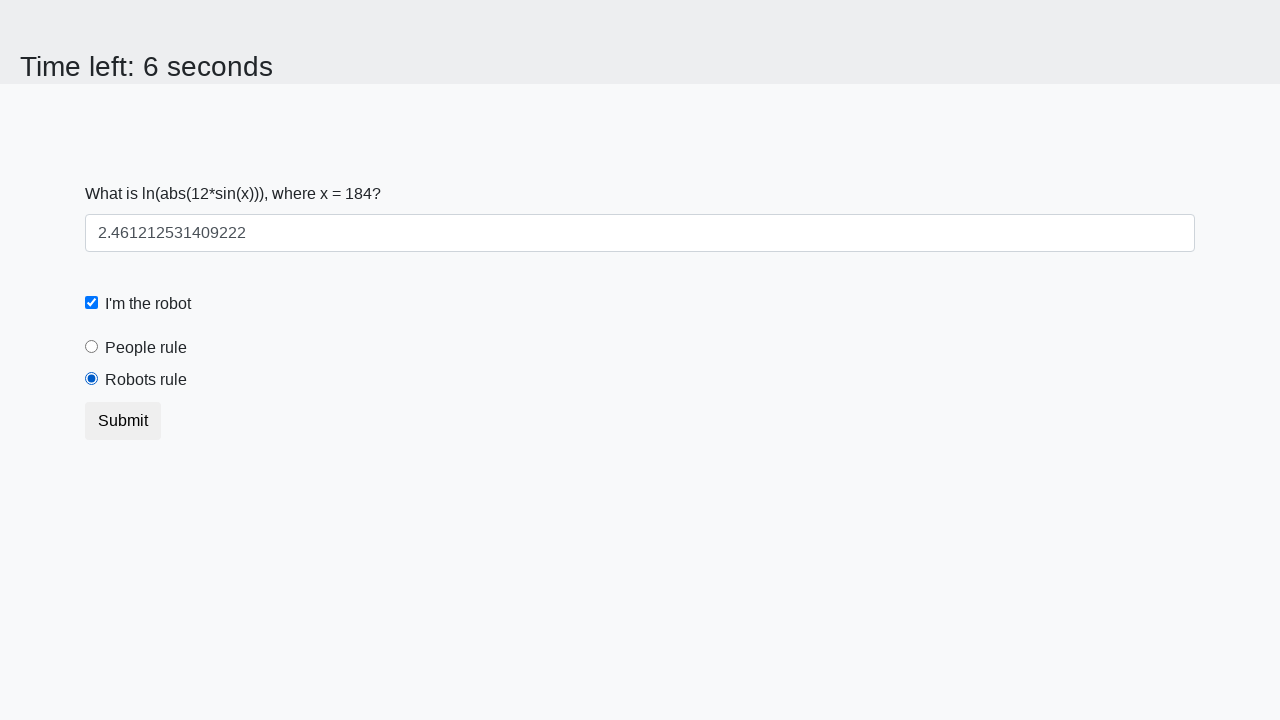

Clicked the submit button to submit the math exercise form at (123, 421) on button[type='submit']
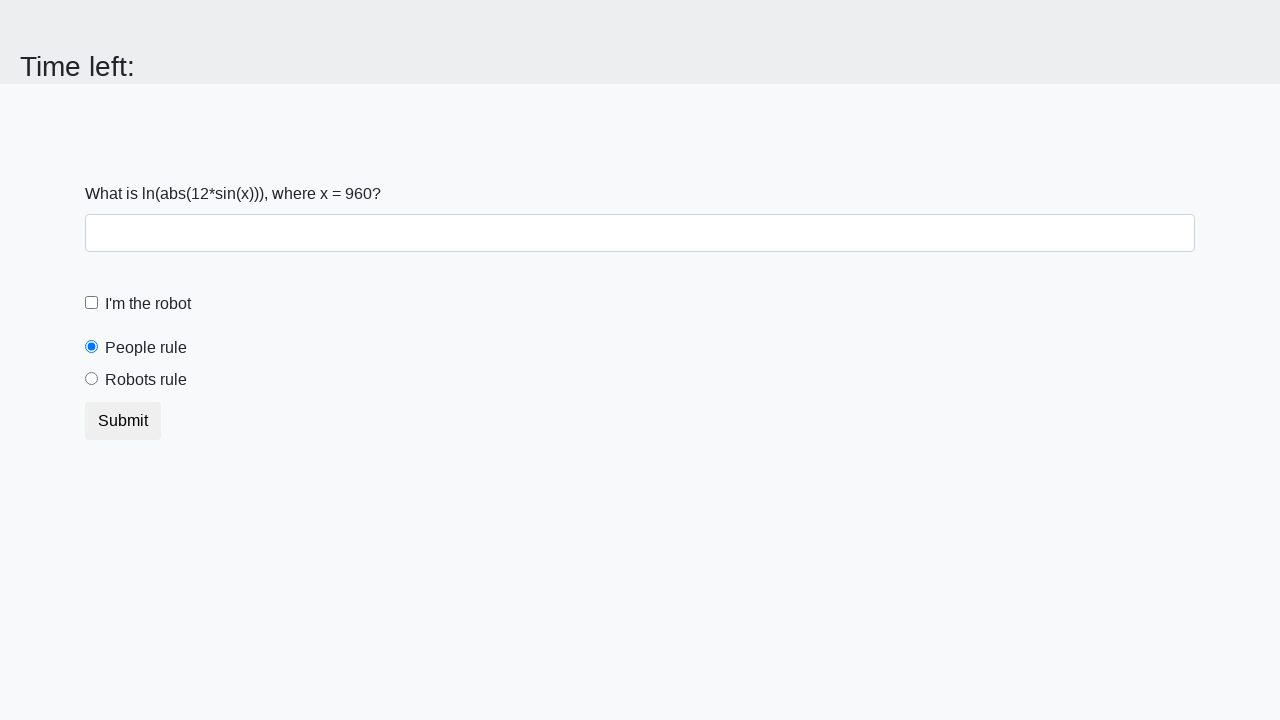

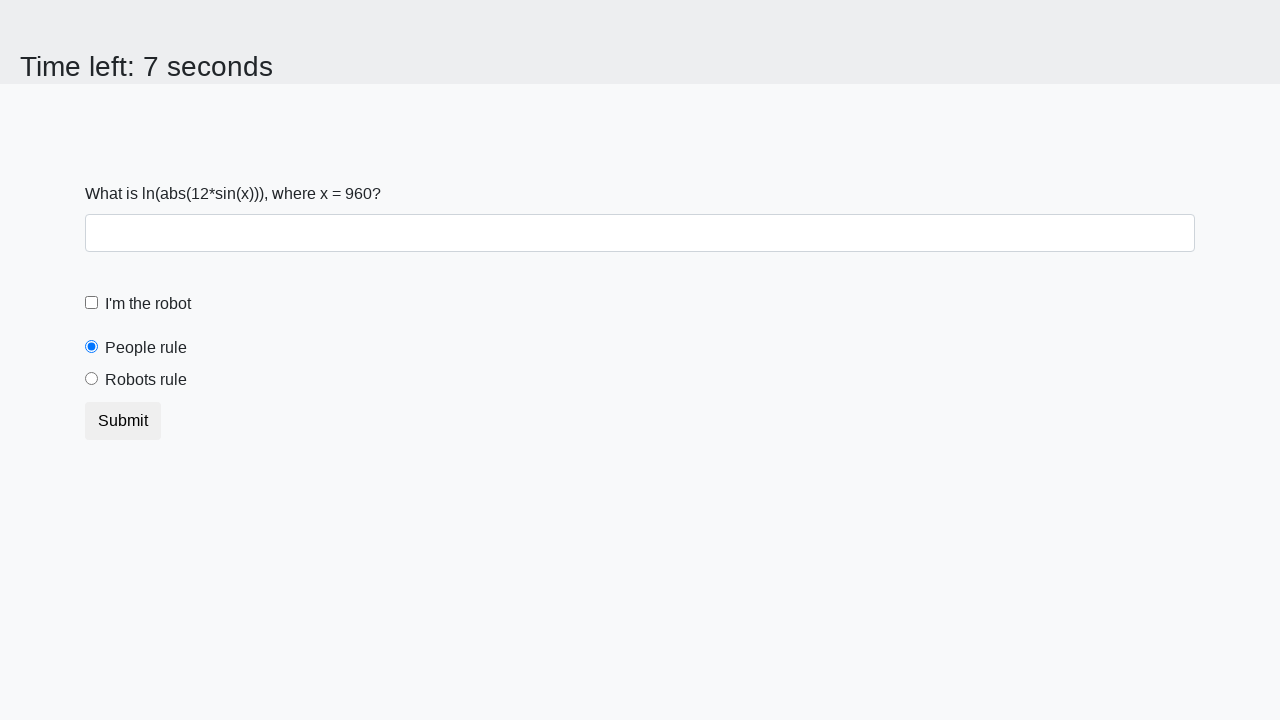